Tests dropdown/select element functionality by selecting options using different methods (by index, by value, and by visible text) on a demo testing site.

Starting URL: https://trytestingthis.netlify.app/

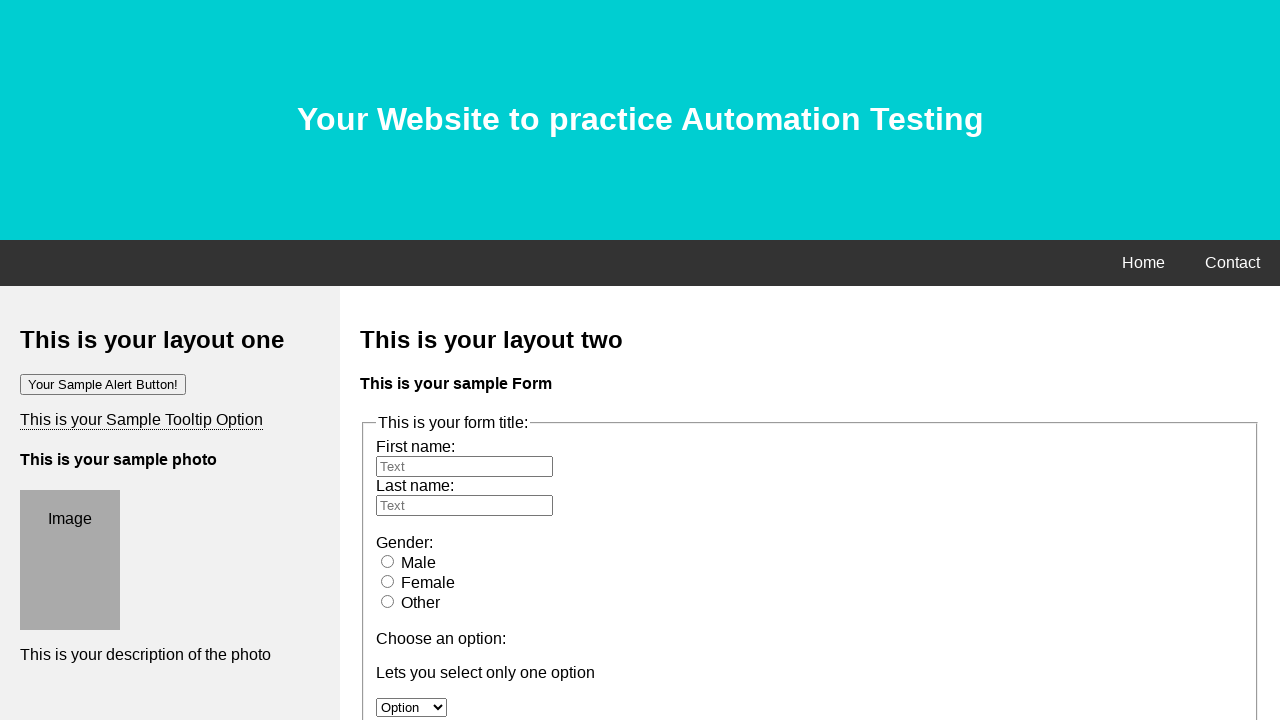

Clicked on dropdown element to open it at (412, 707) on #option
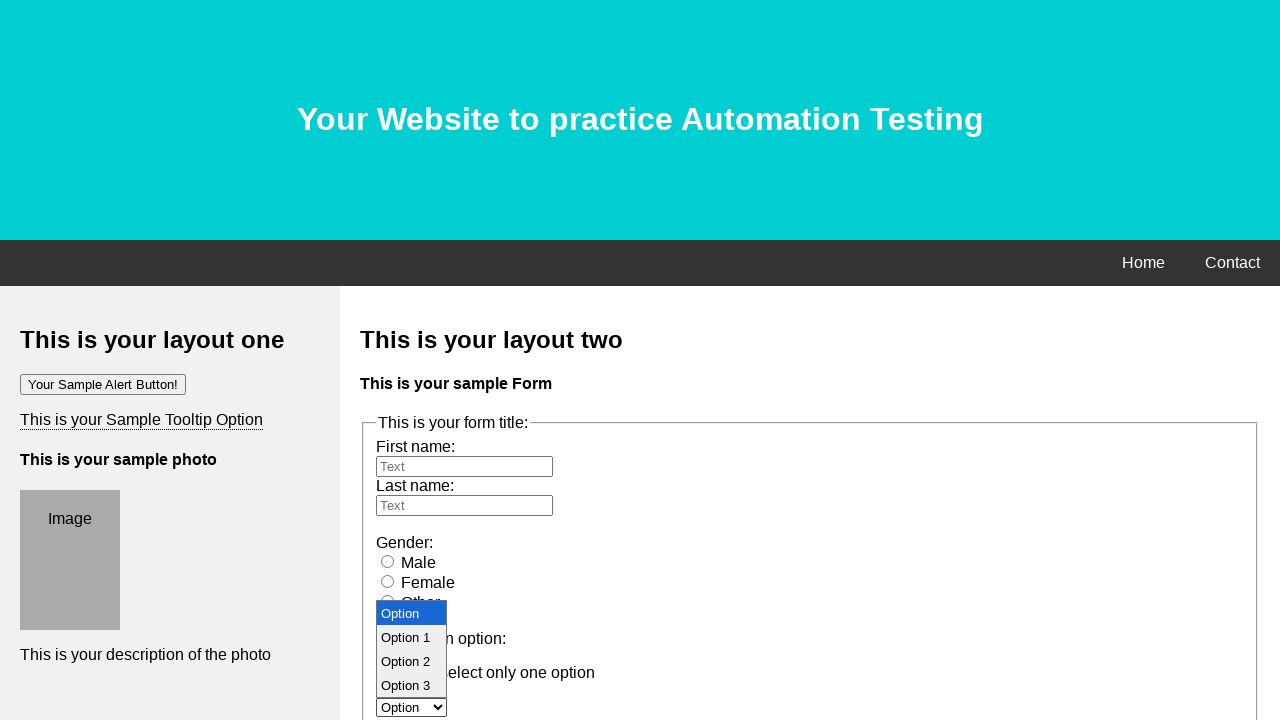

Selected dropdown option by index (third option) on #option
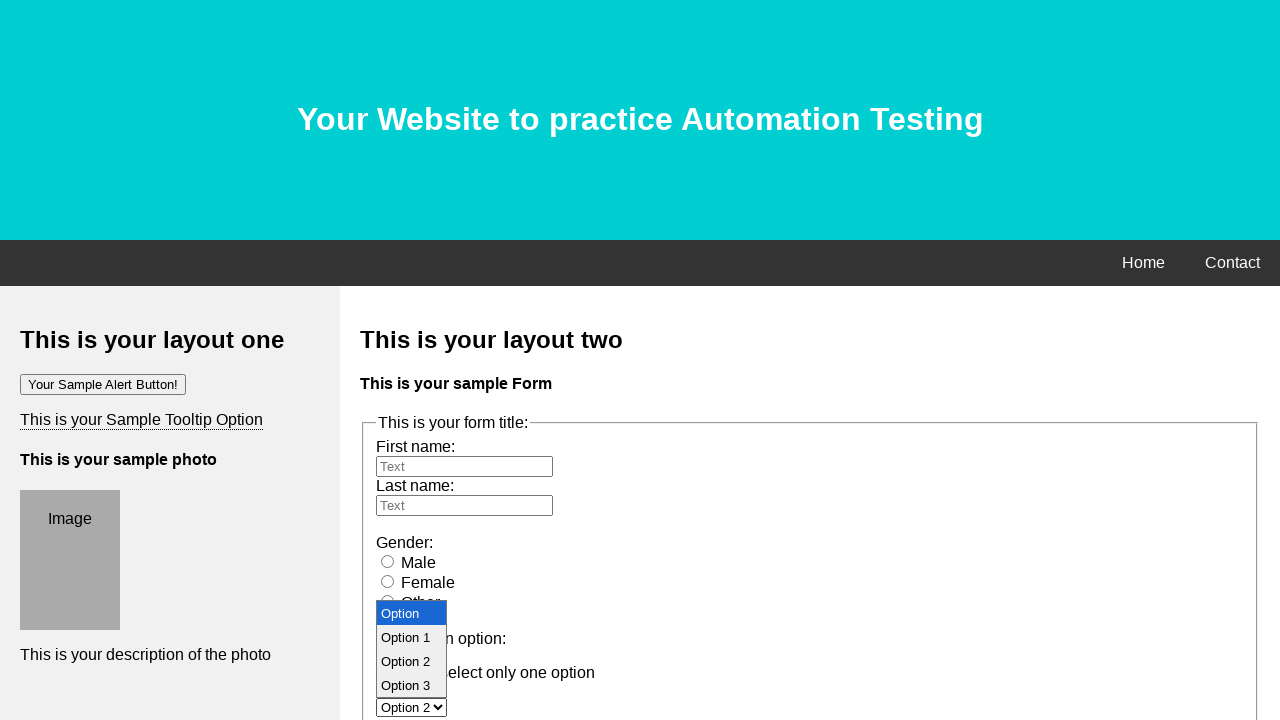

Selected dropdown option by value 'option 3' on #option
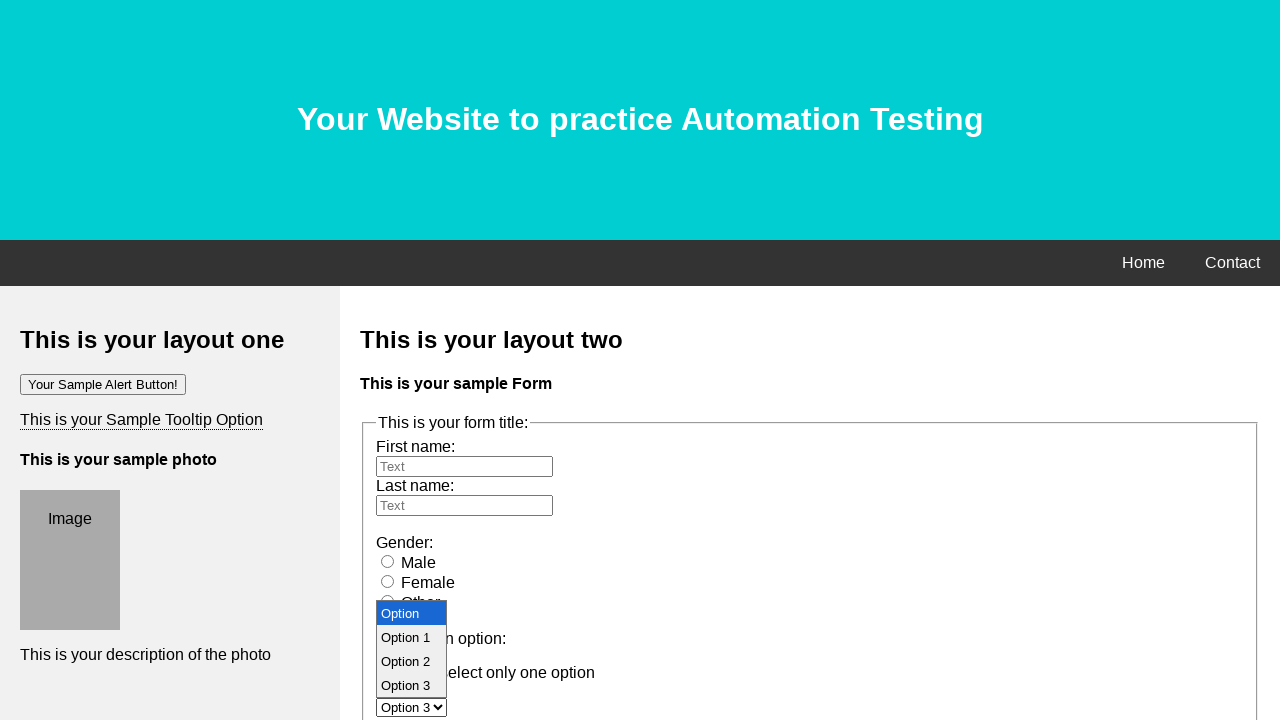

Selected dropdown option by visible text 'Option 1' on #option
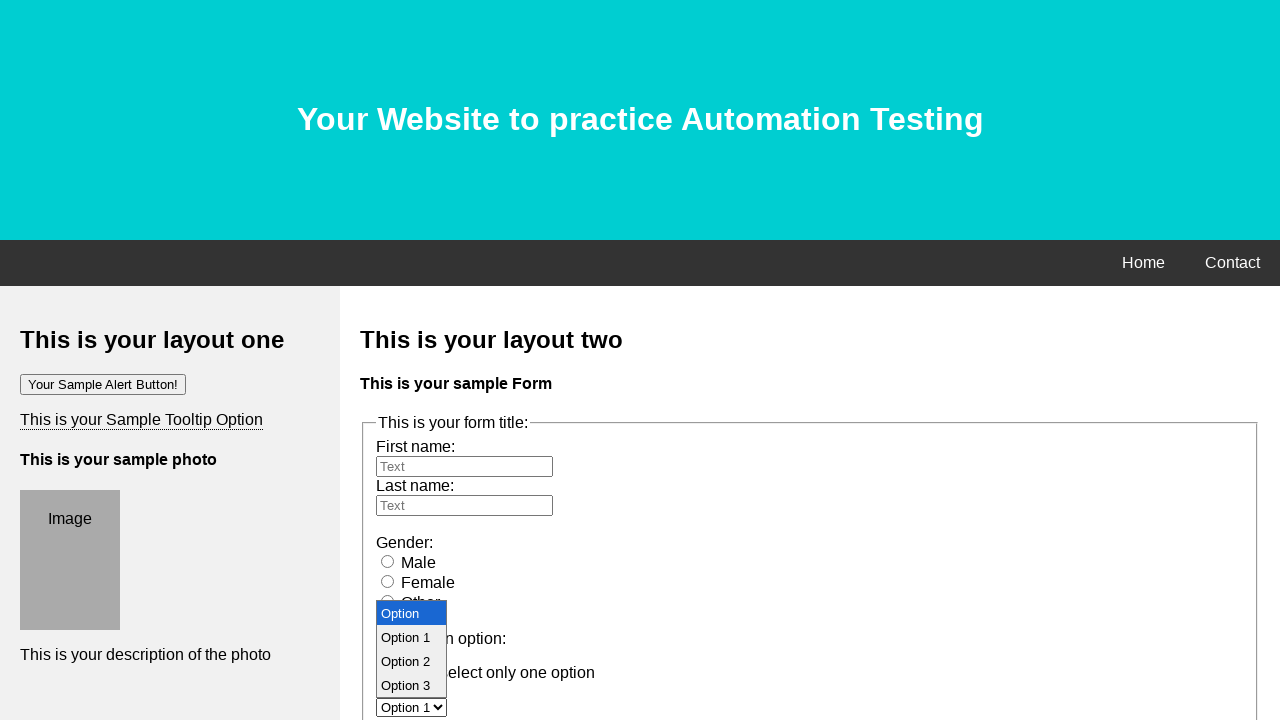

Selected first dropdown option (index 0) to simulate deselect behavior on #option
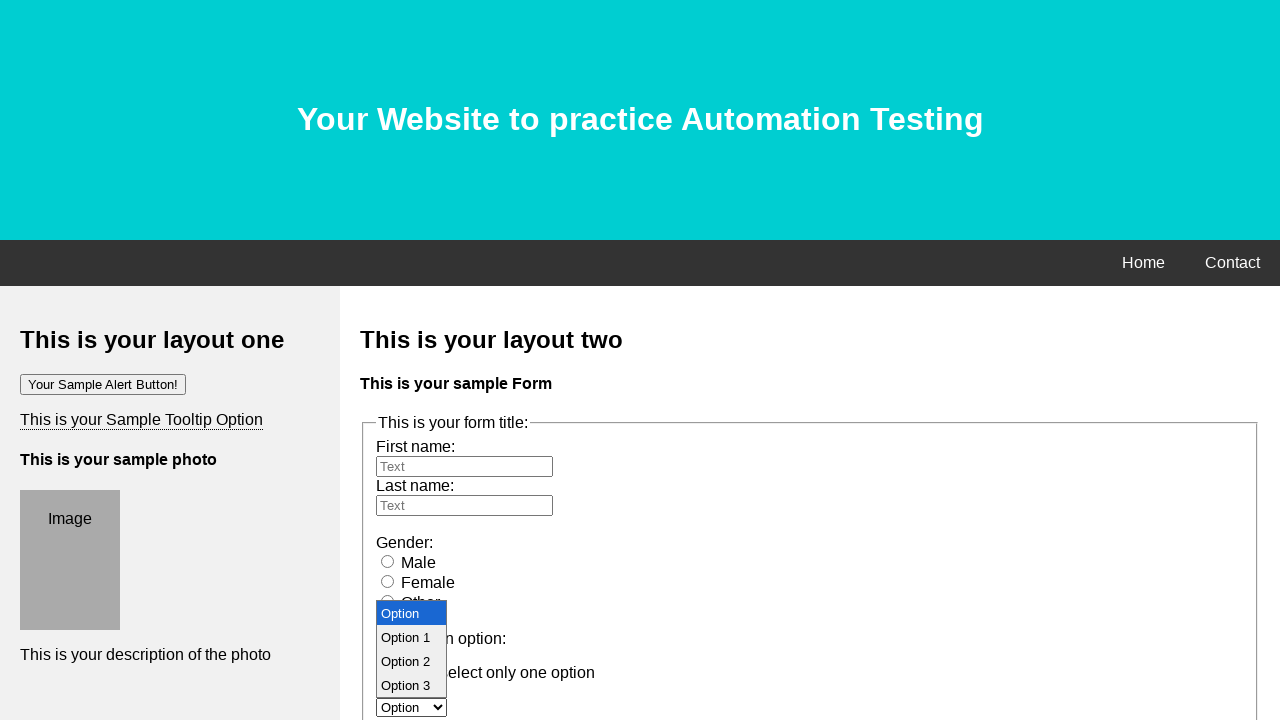

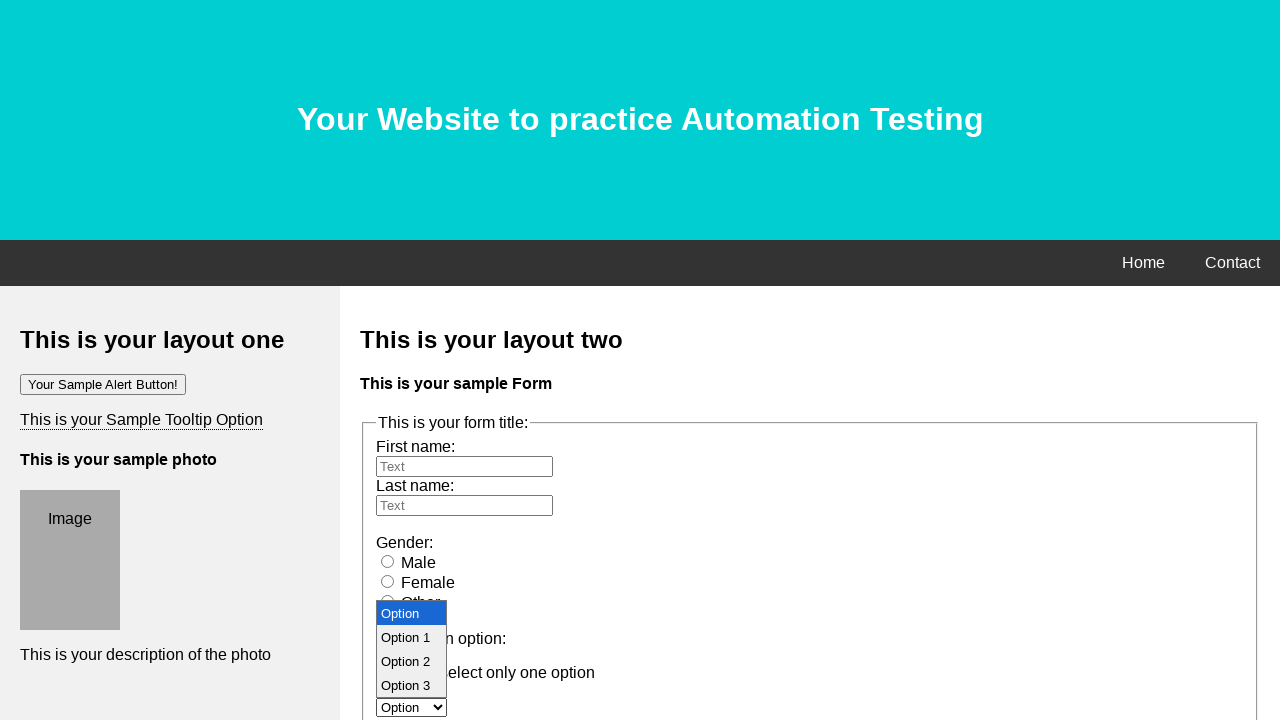